Navigates to the SpiceJet homepage and verifies the page loads successfully

Starting URL: https://www.spicejet.com/

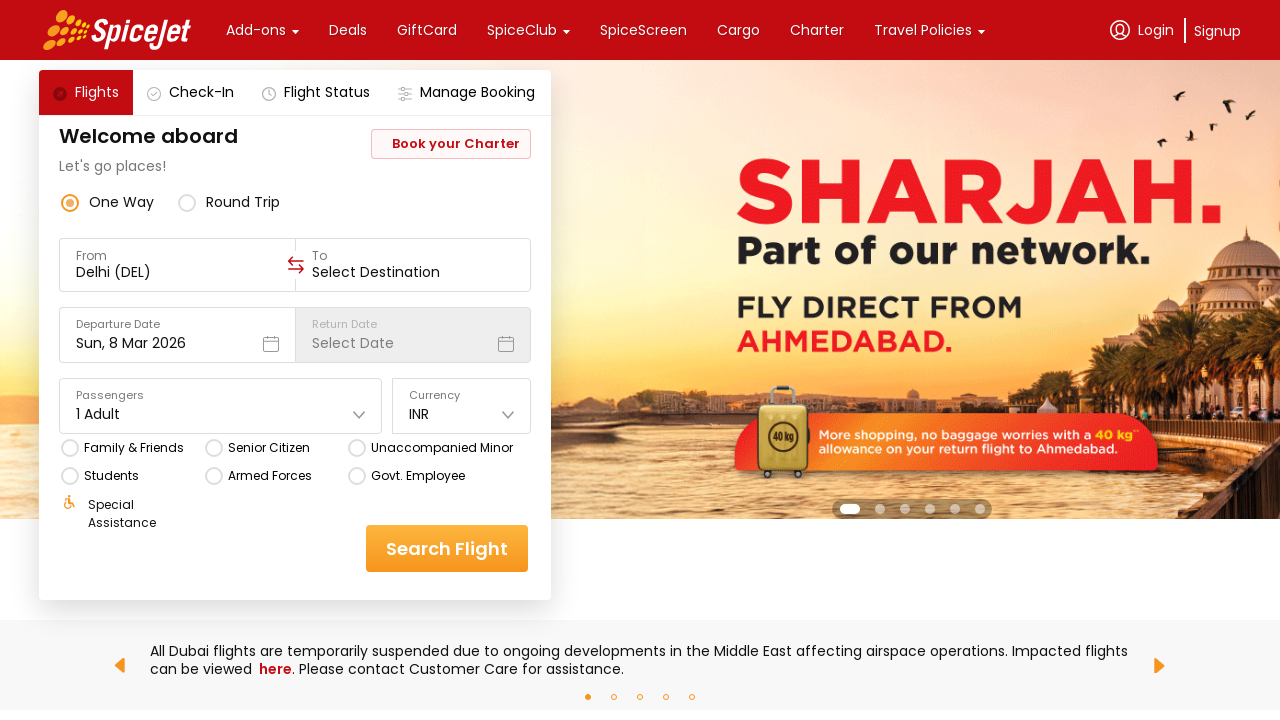

Waited for DOM content to load on SpiceJet homepage
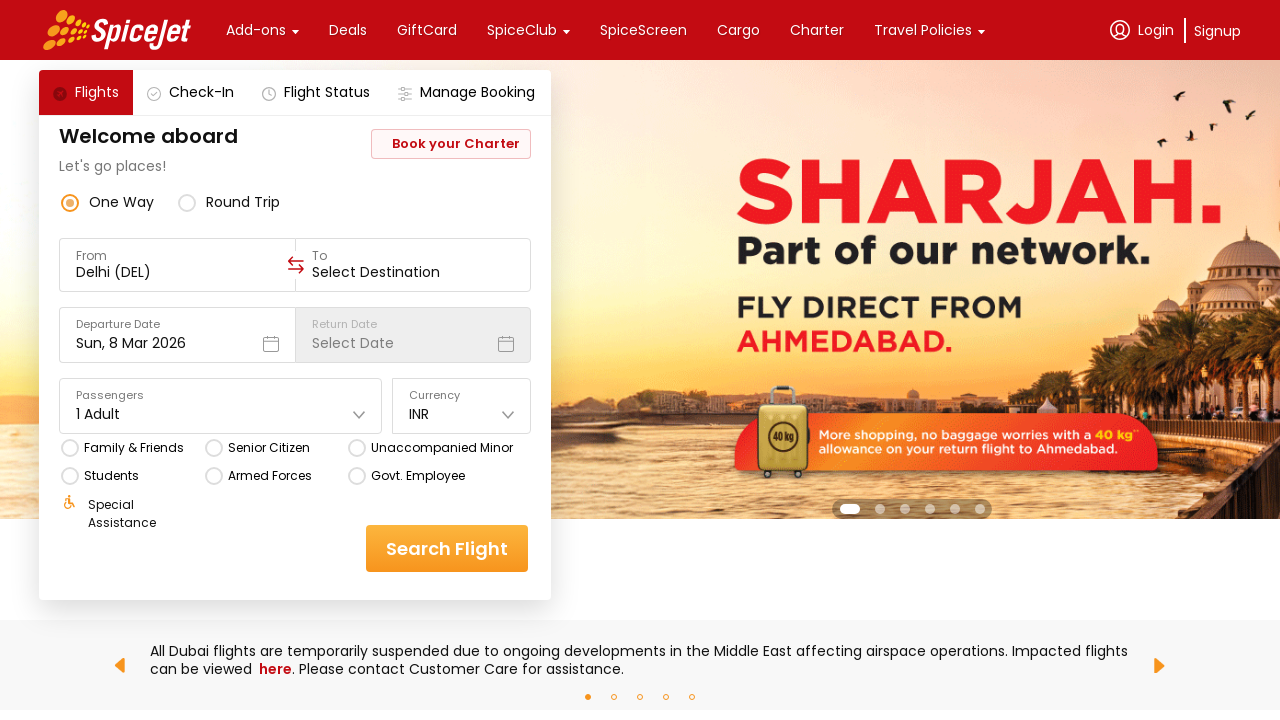

Verified body element is present on page
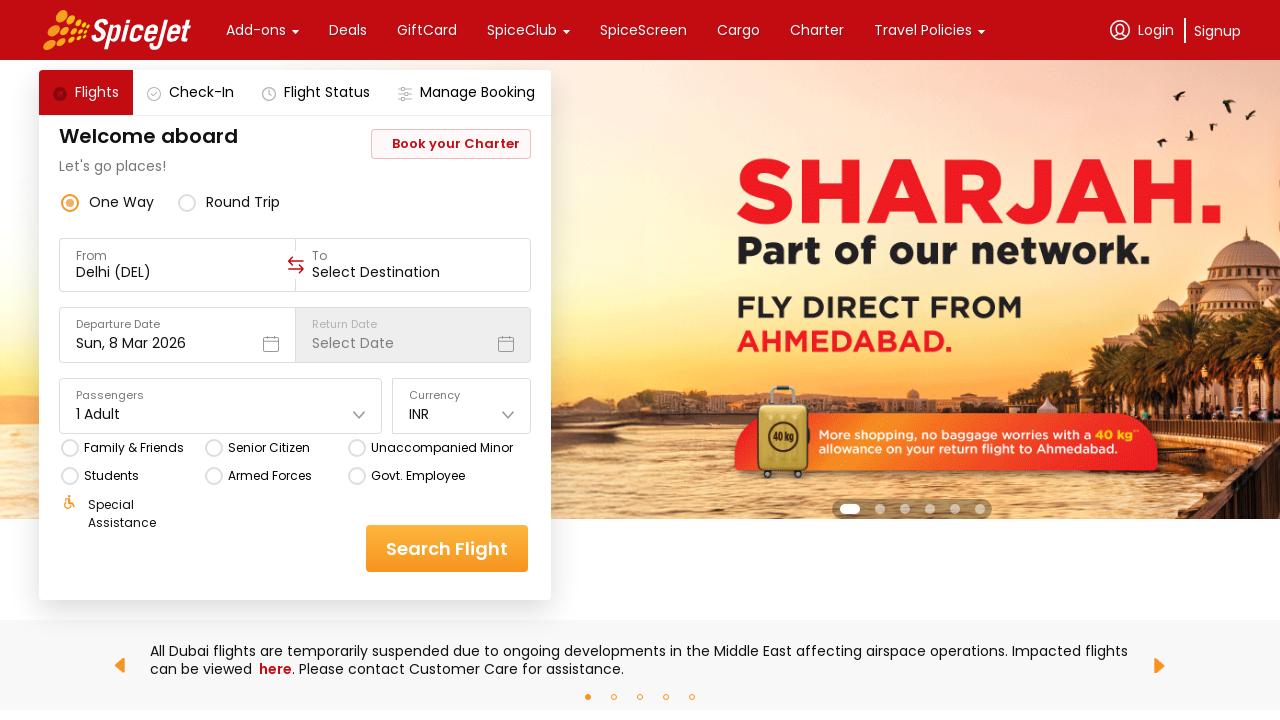

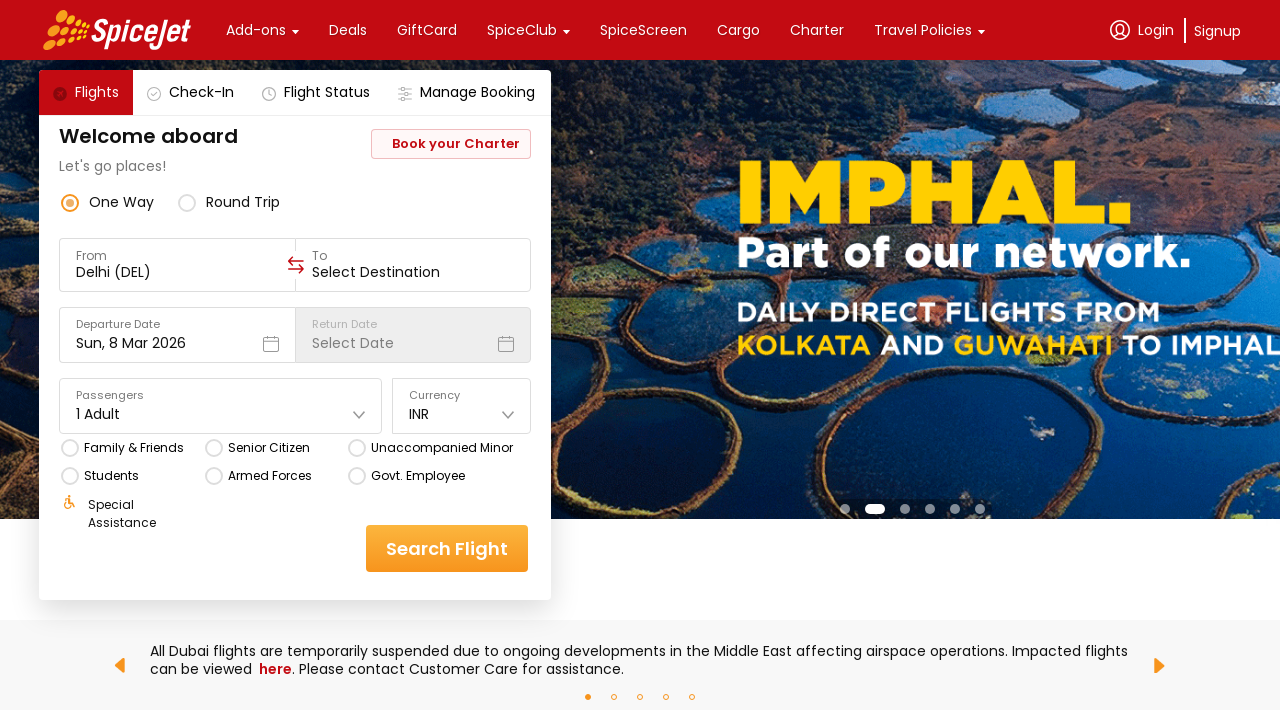